Tests window/tab switching functionality by clicking a button to open a new tab, iterating through window handles, and switching back to the original window.

Starting URL: https://formy-project.herokuapp.com/switch-window

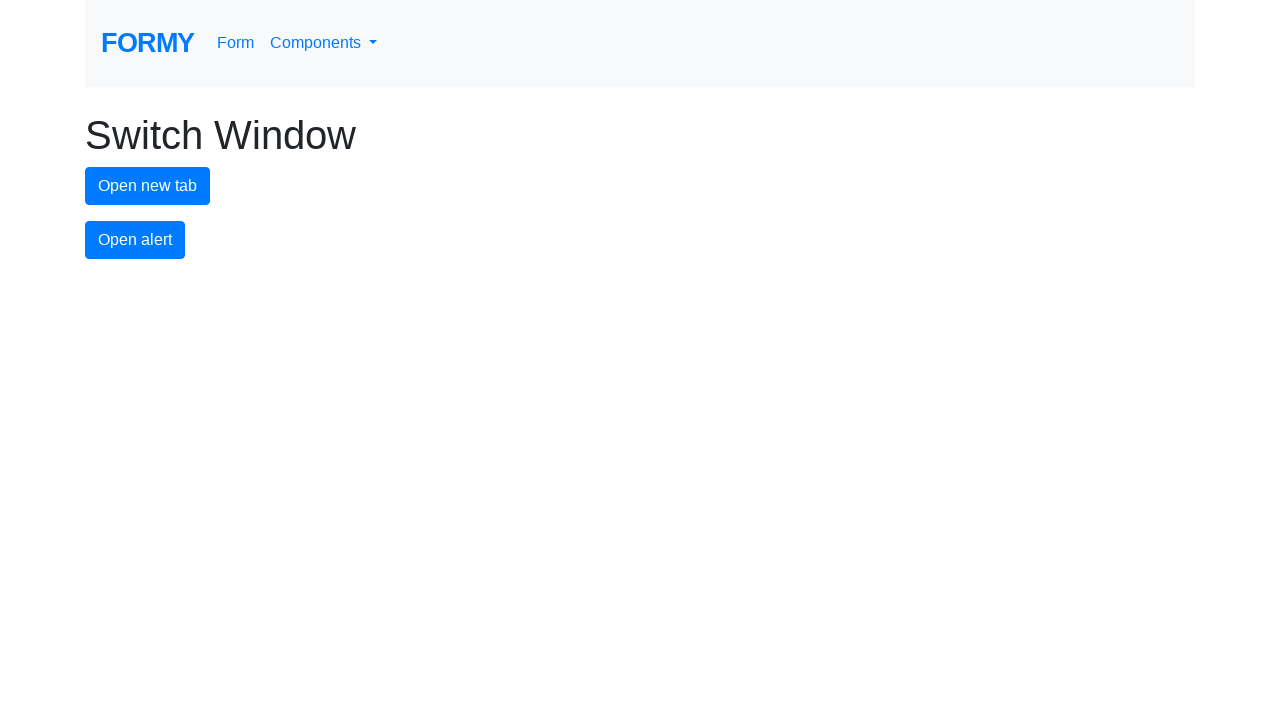

Clicked button to open new tab at (148, 186) on #new-tab-button
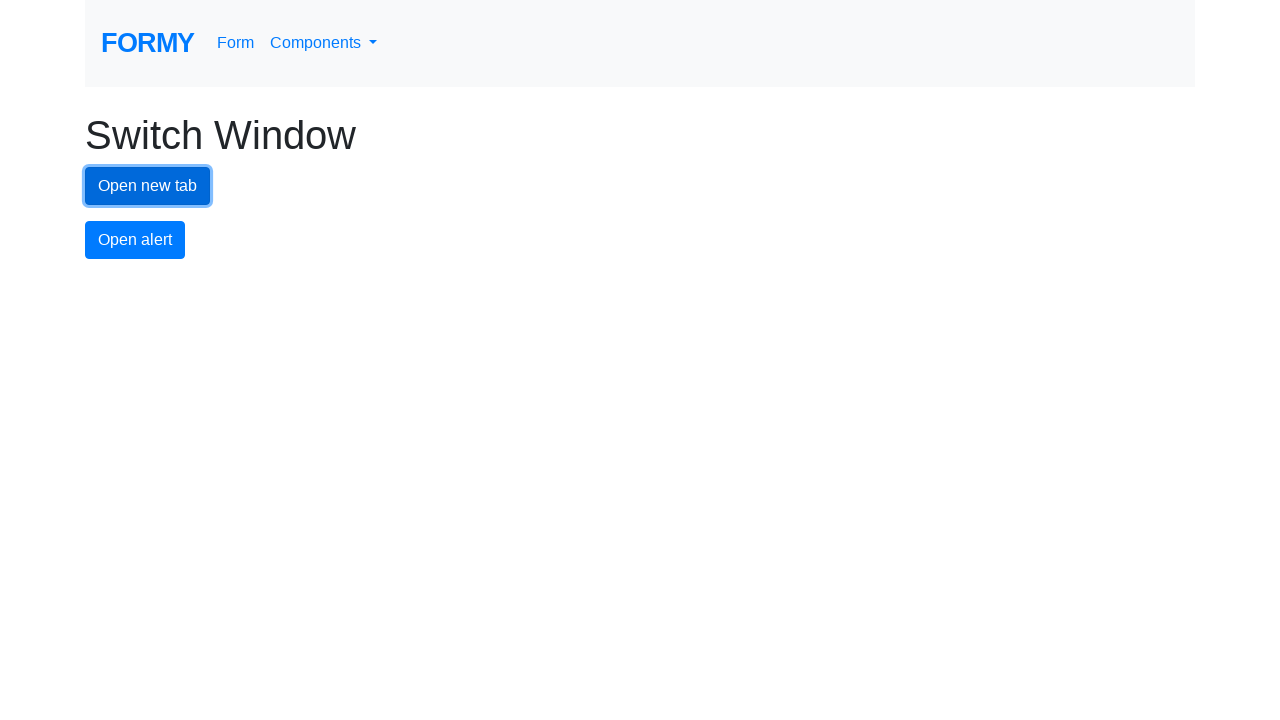

Waited for new tab to open
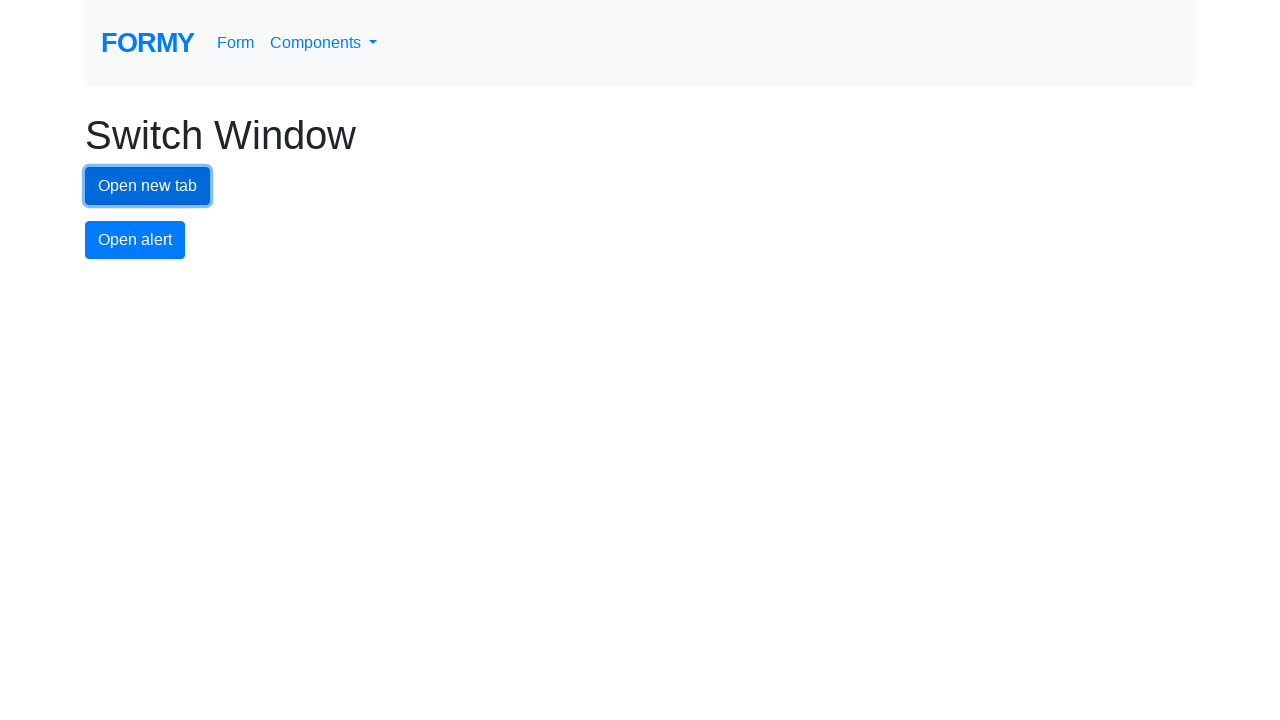

Retrieved all pages from context
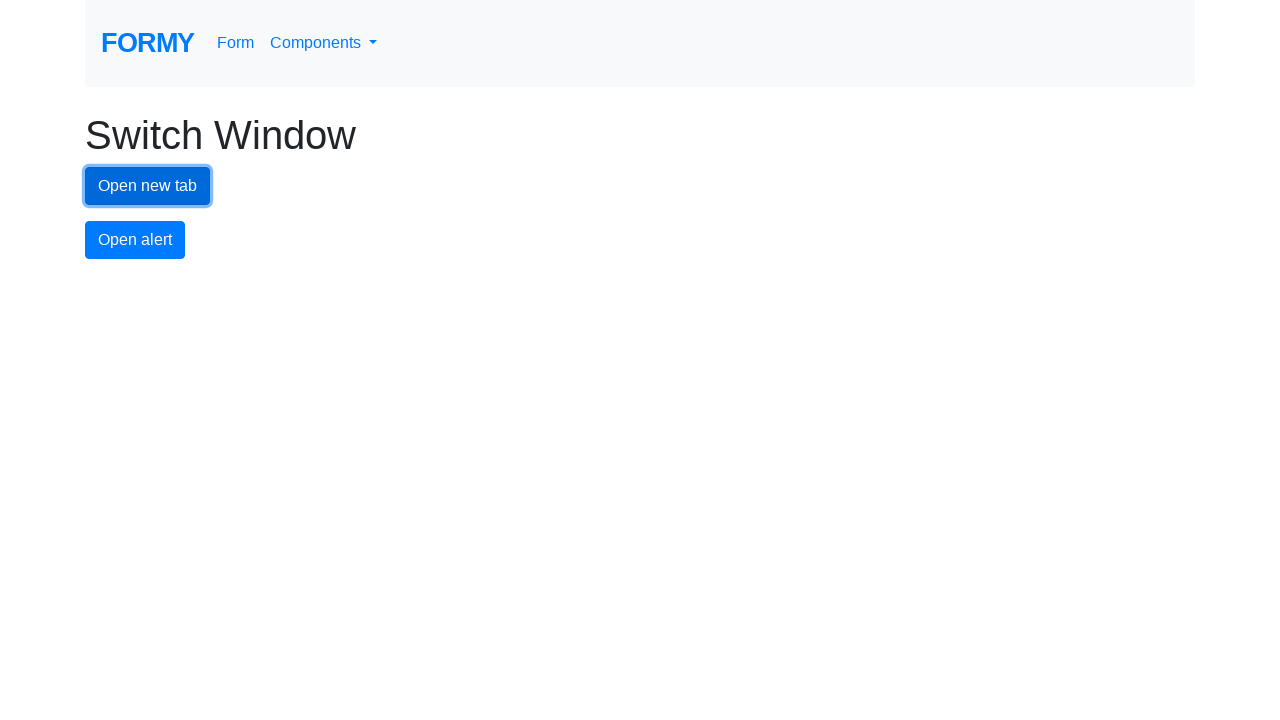

Identified new page from all pages in context
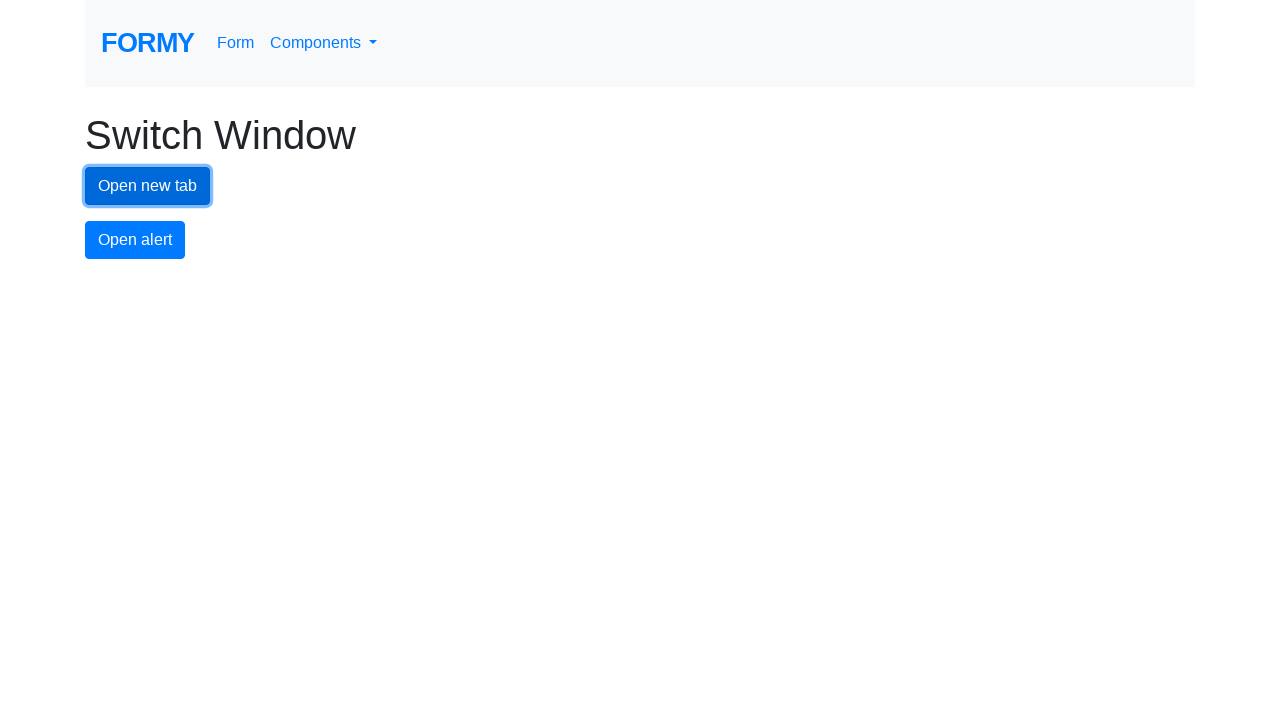

Switched to new tab by bringing it to front
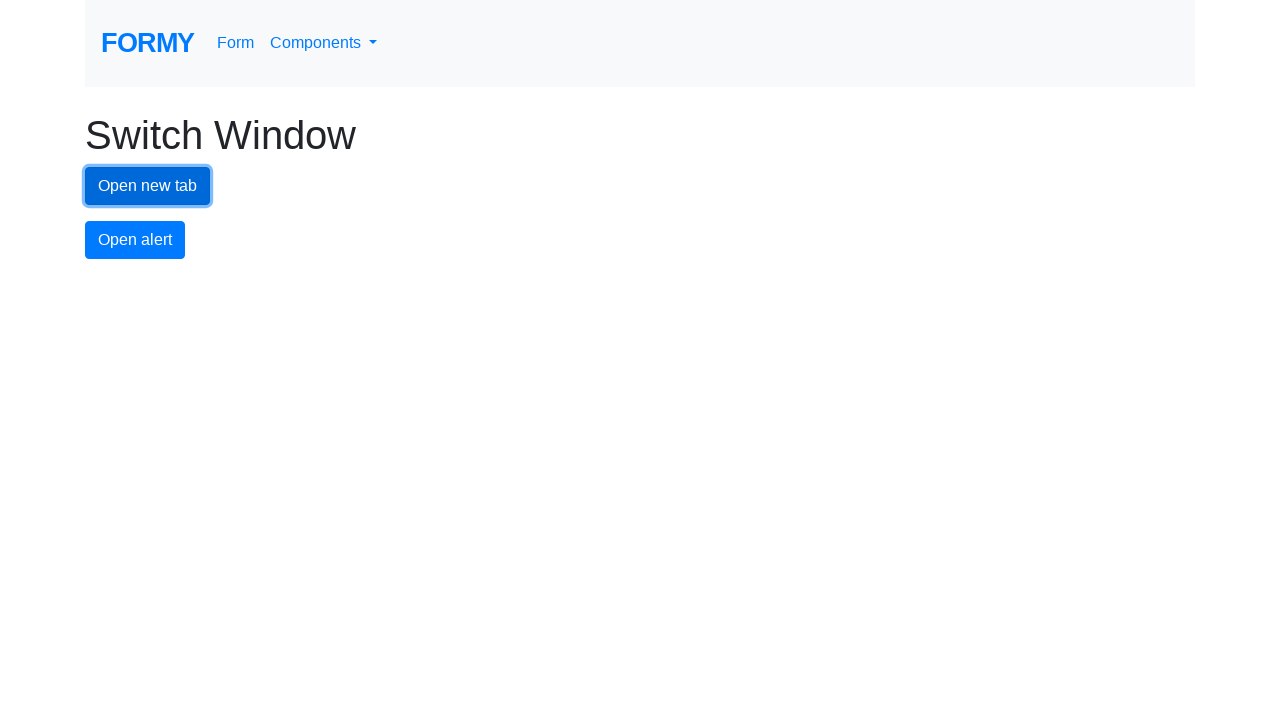

Switched back to original window by bringing it to front
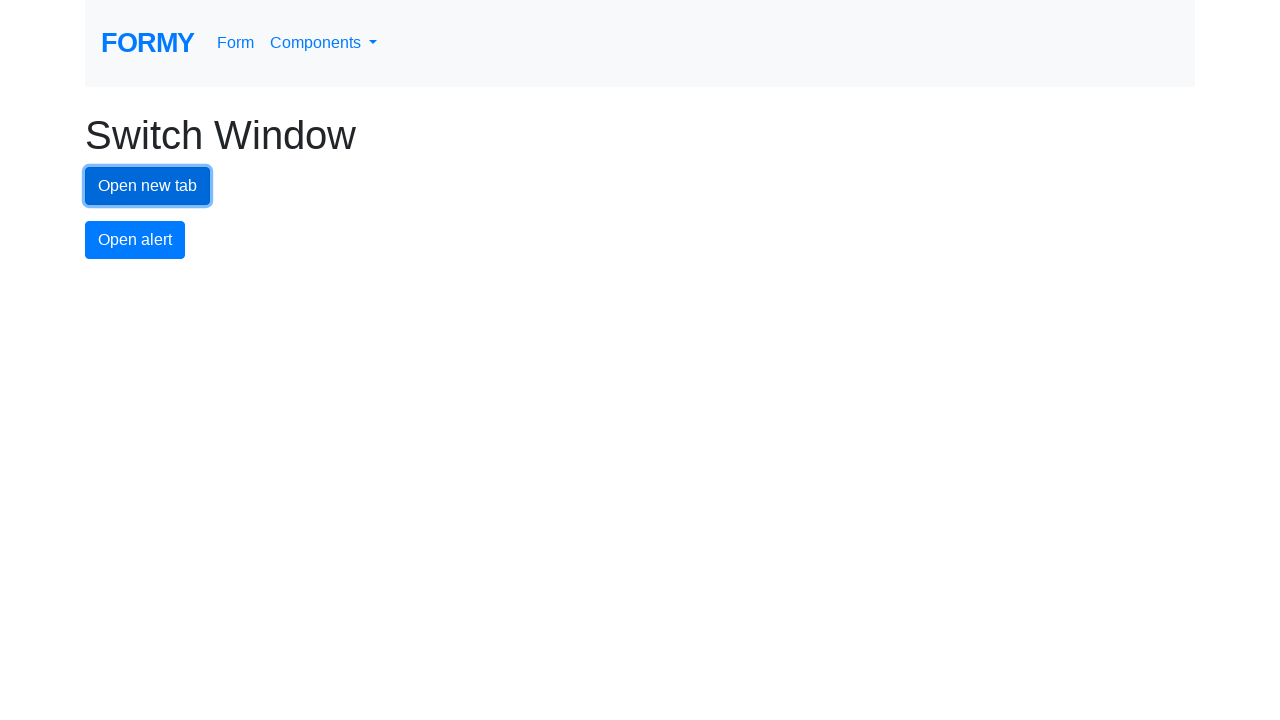

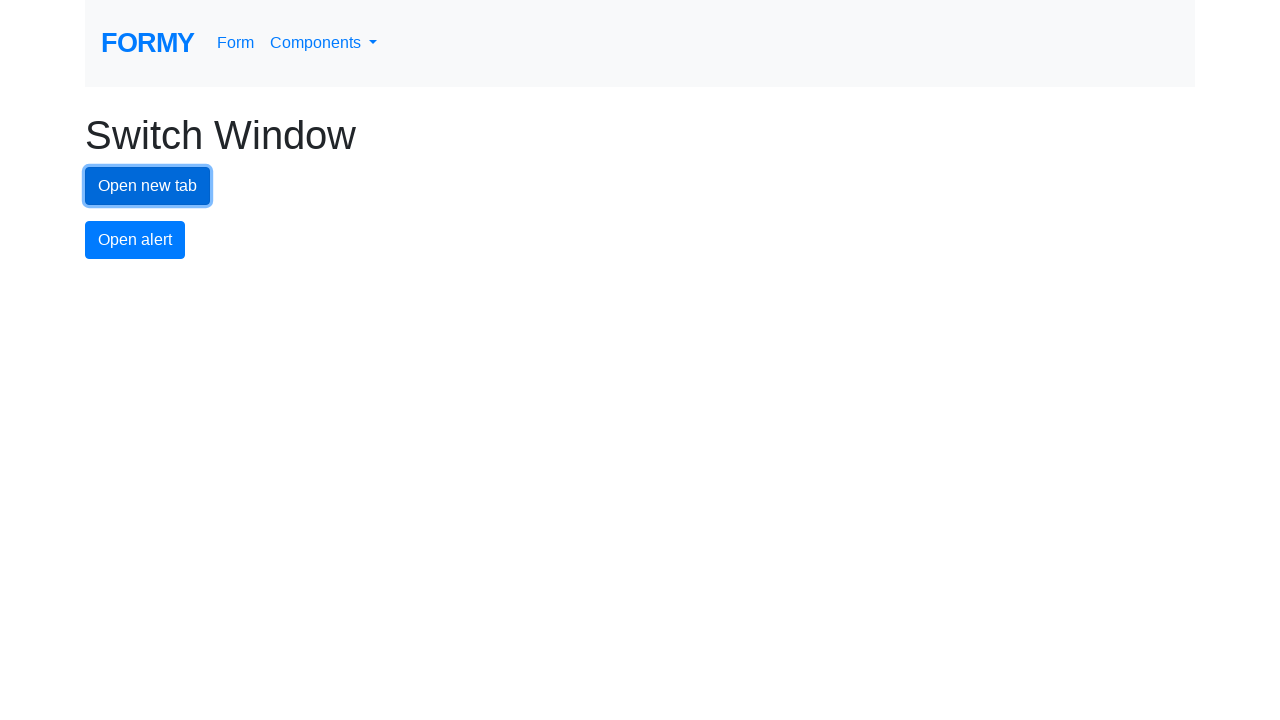